Clicks the first checkbox to check it and verifies it becomes checked

Starting URL: http://the-internet.herokuapp.com/checkboxes

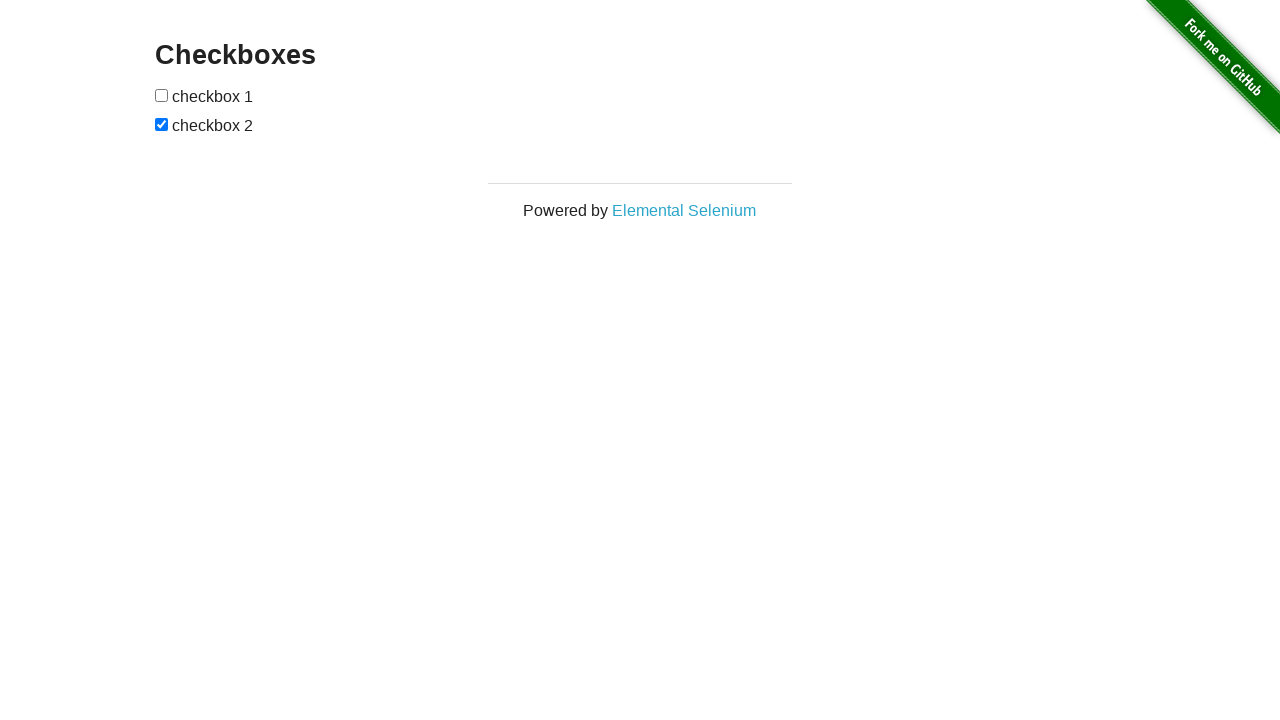

Located the first checkbox element
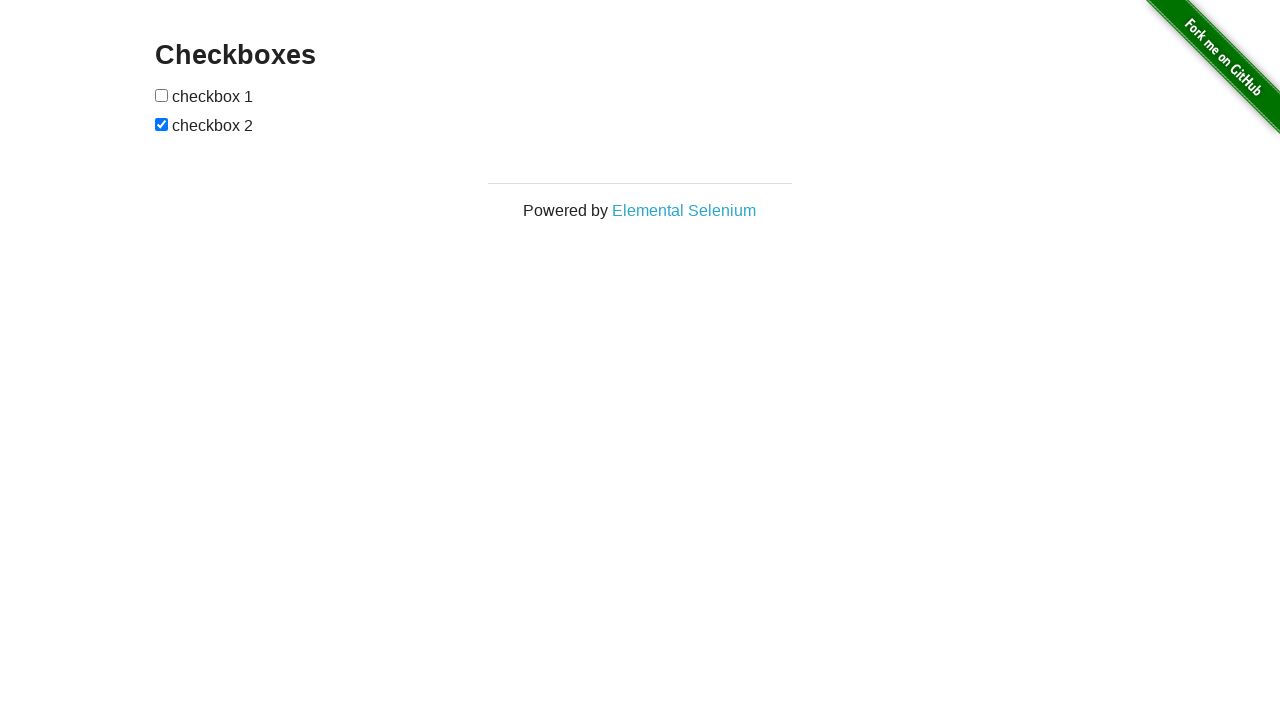

Clicked the first checkbox to check it at (162, 95) on xpath=//*[@id='checkboxes']/*[@type='checkbox'][1]
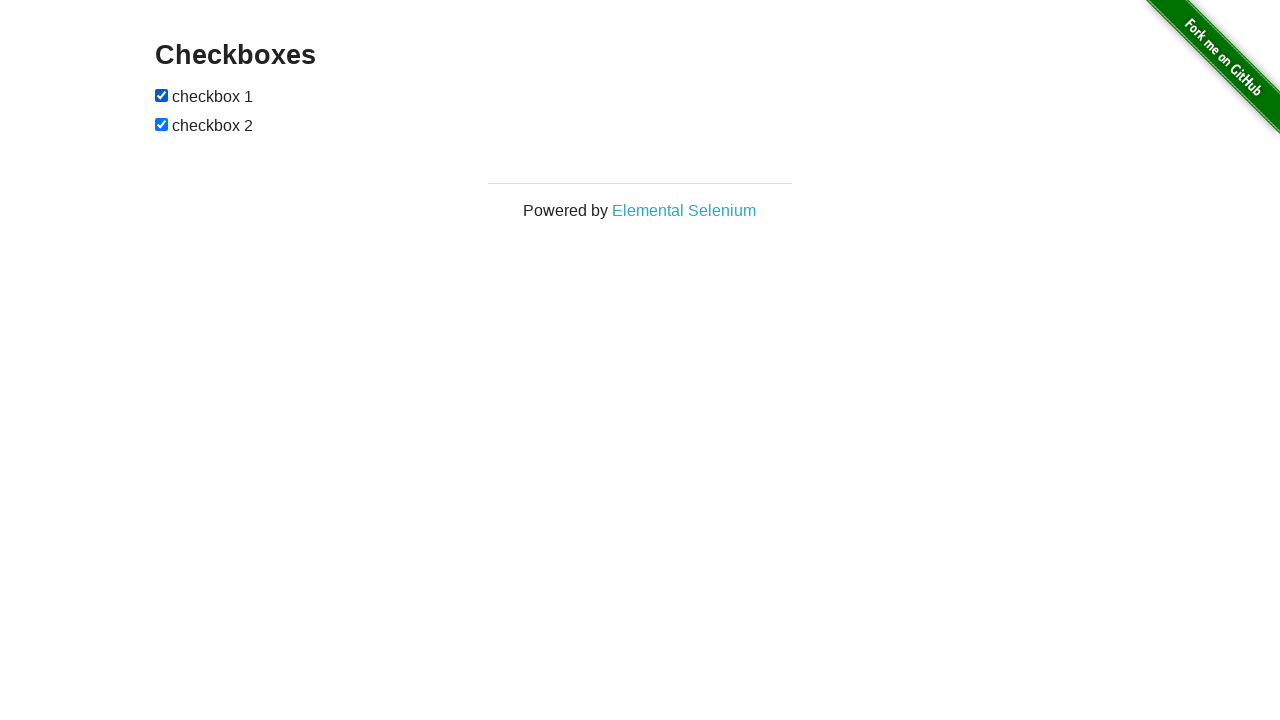

Verified that the first checkbox is now checked
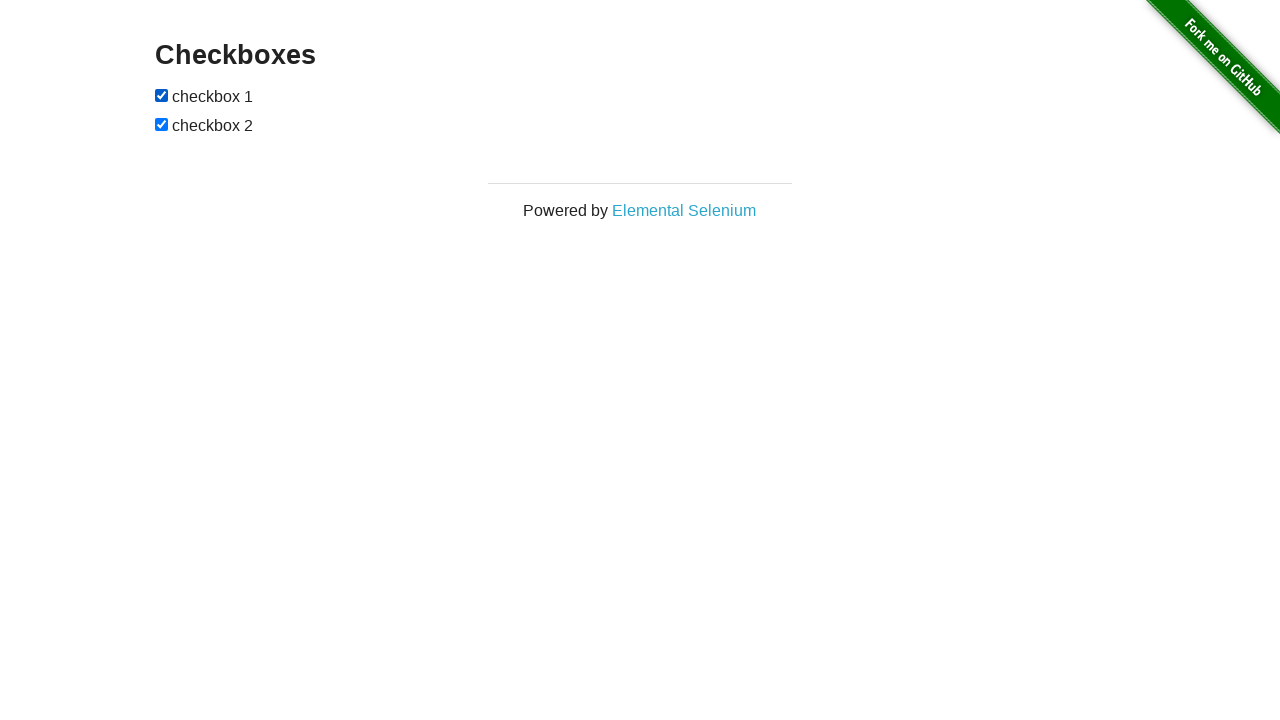

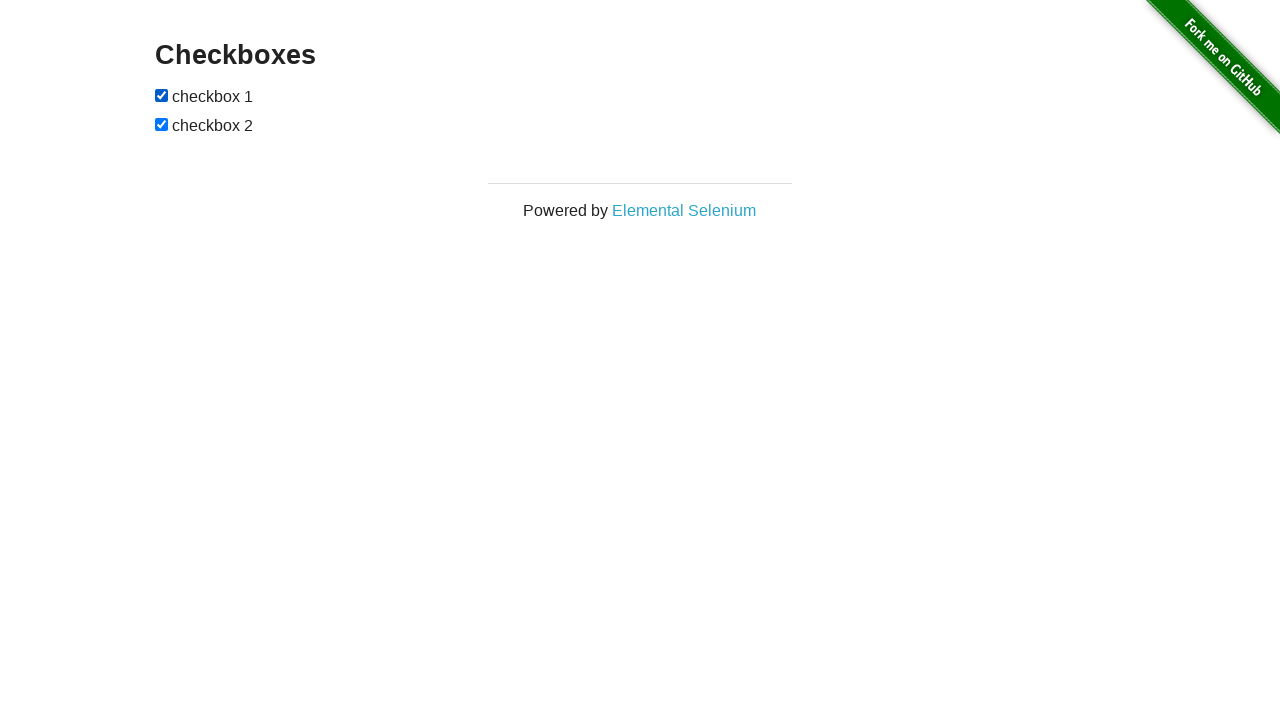